Verifies that the phone login tab is present on the page

Starting URL: https://b2c.passport.rt.ru/

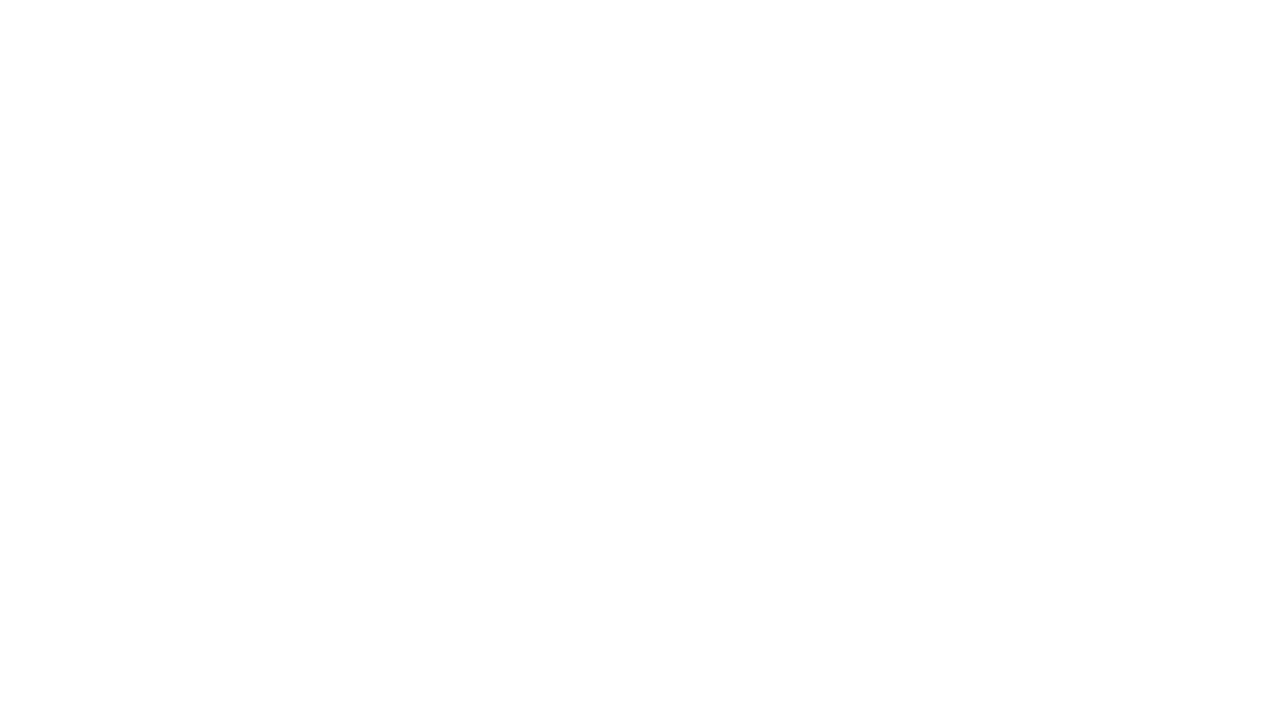

Waited for phone login tab to be present on the page
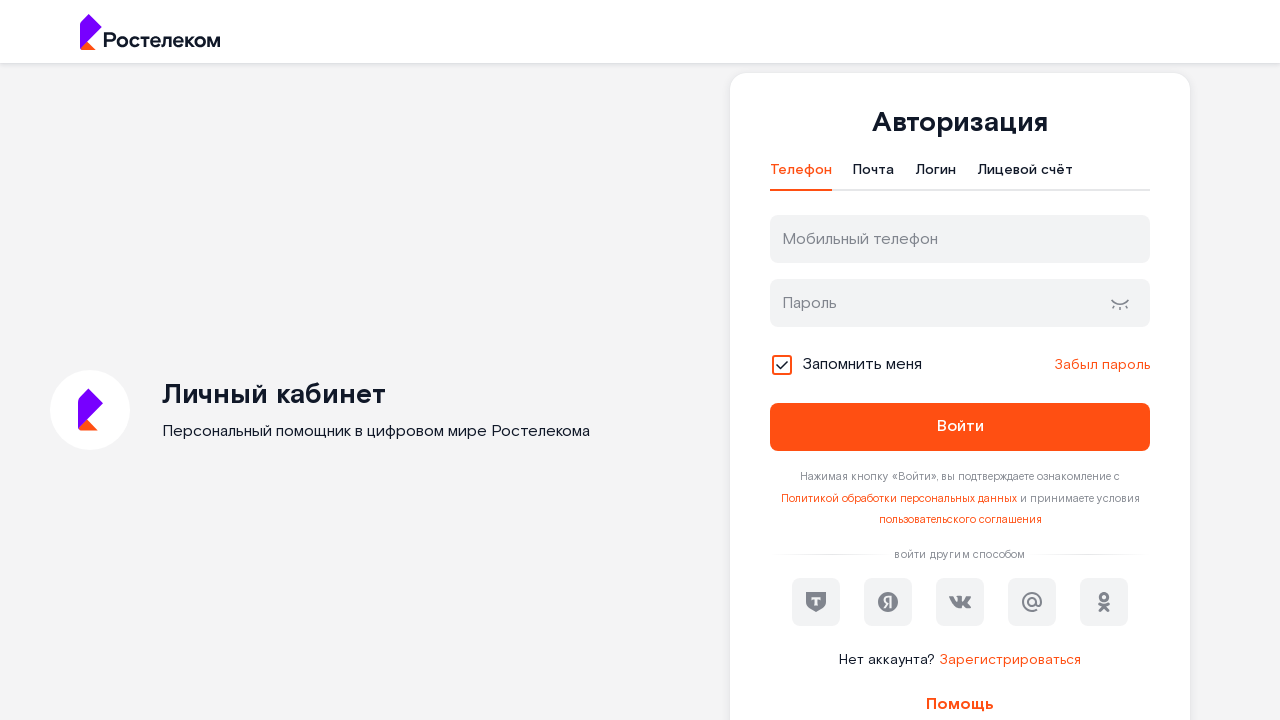

Verified that phone login tab is present (assertion passed)
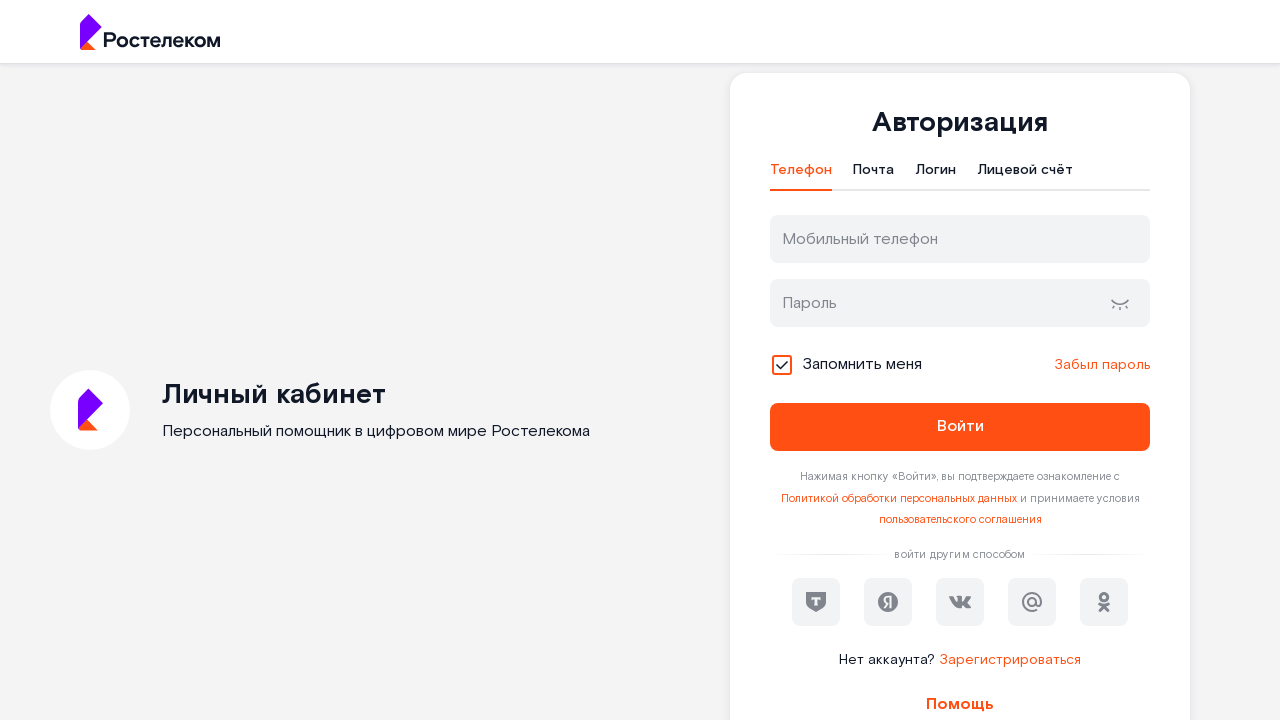

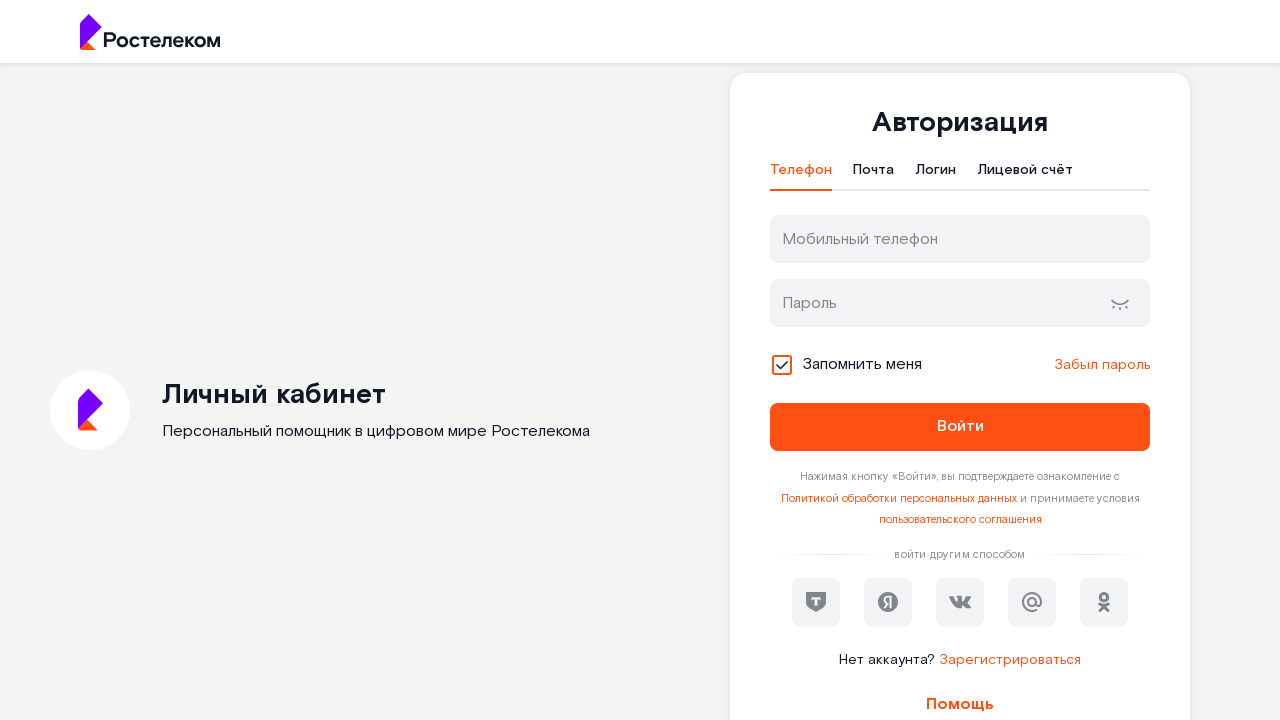